Tests marking individual todo items as complete by checking their checkboxes

Starting URL: https://demo.playwright.dev/todomvc

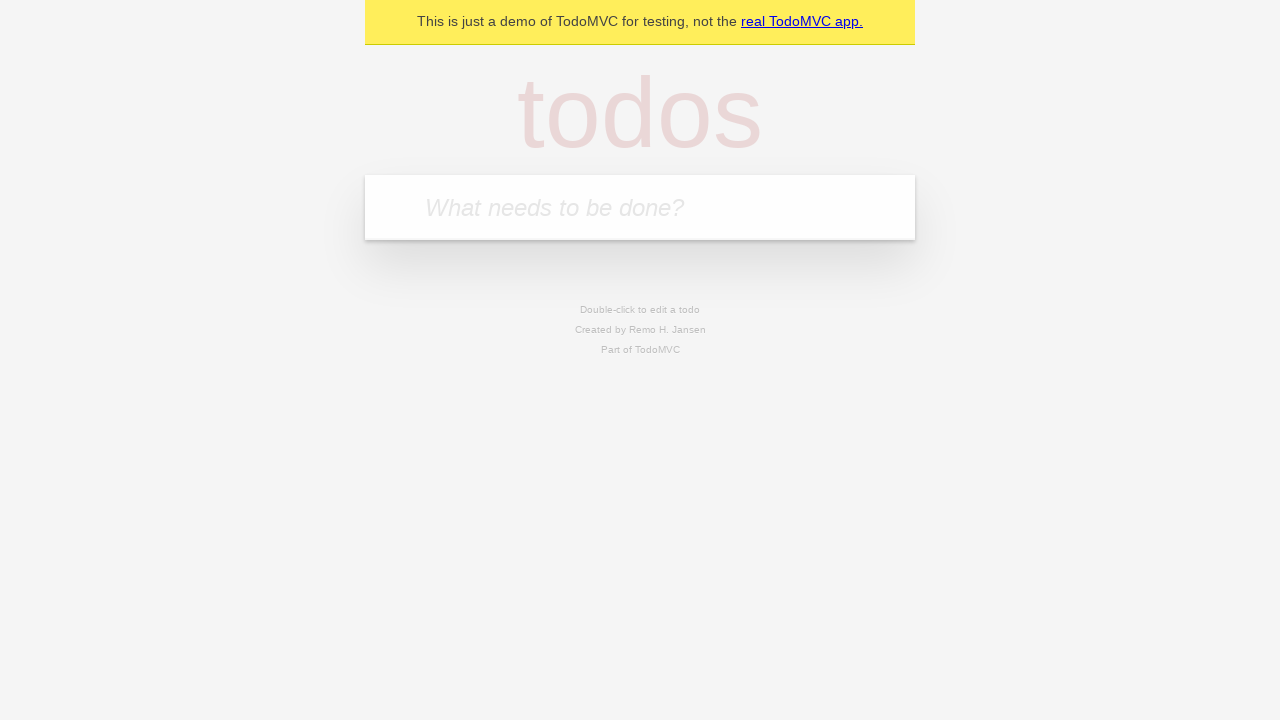

Filled input field with first todo item 'buy some cheese' on internal:attr=[placeholder="What needs to be done?"i]
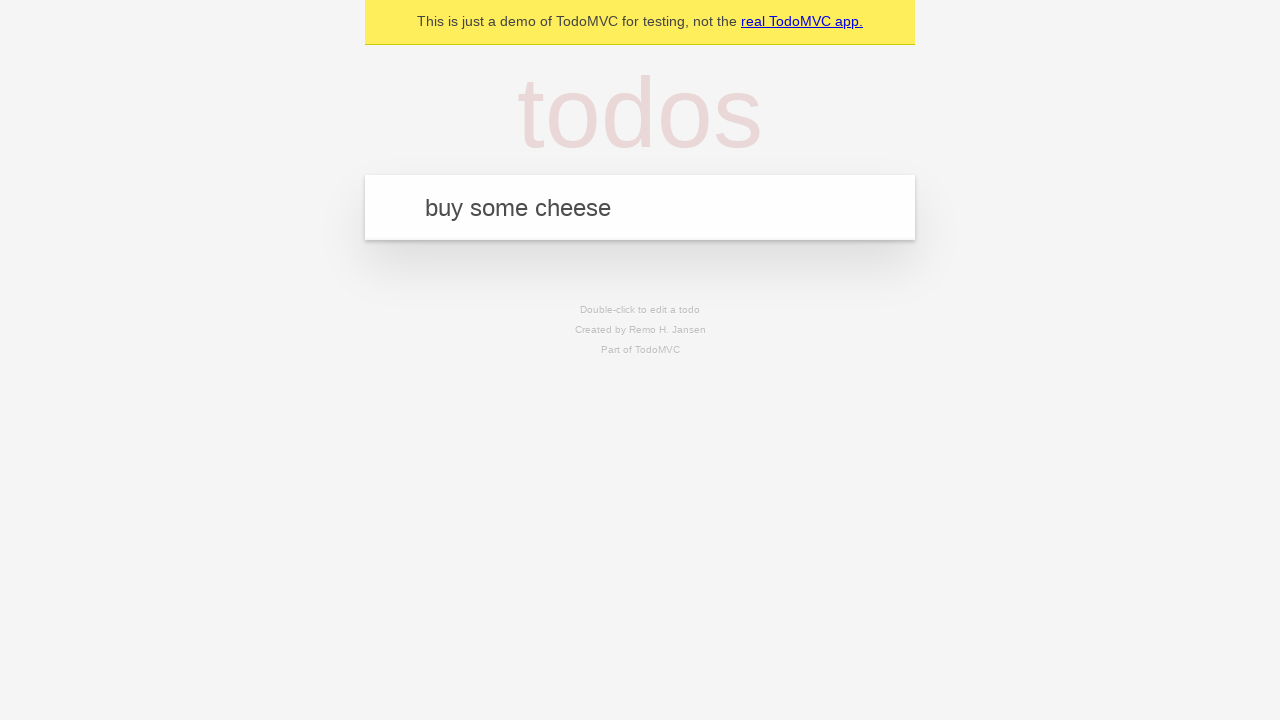

Pressed Enter to add first todo item on internal:attr=[placeholder="What needs to be done?"i]
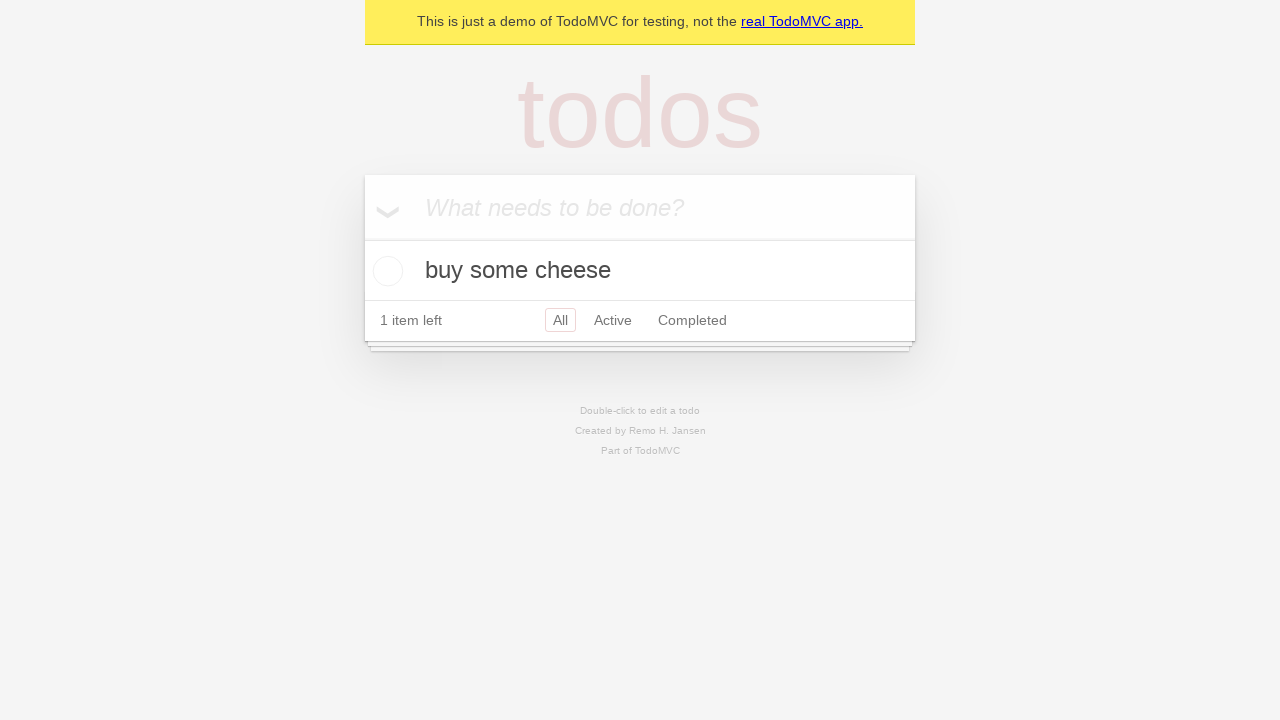

Filled input field with second todo item 'feed the cat' on internal:attr=[placeholder="What needs to be done?"i]
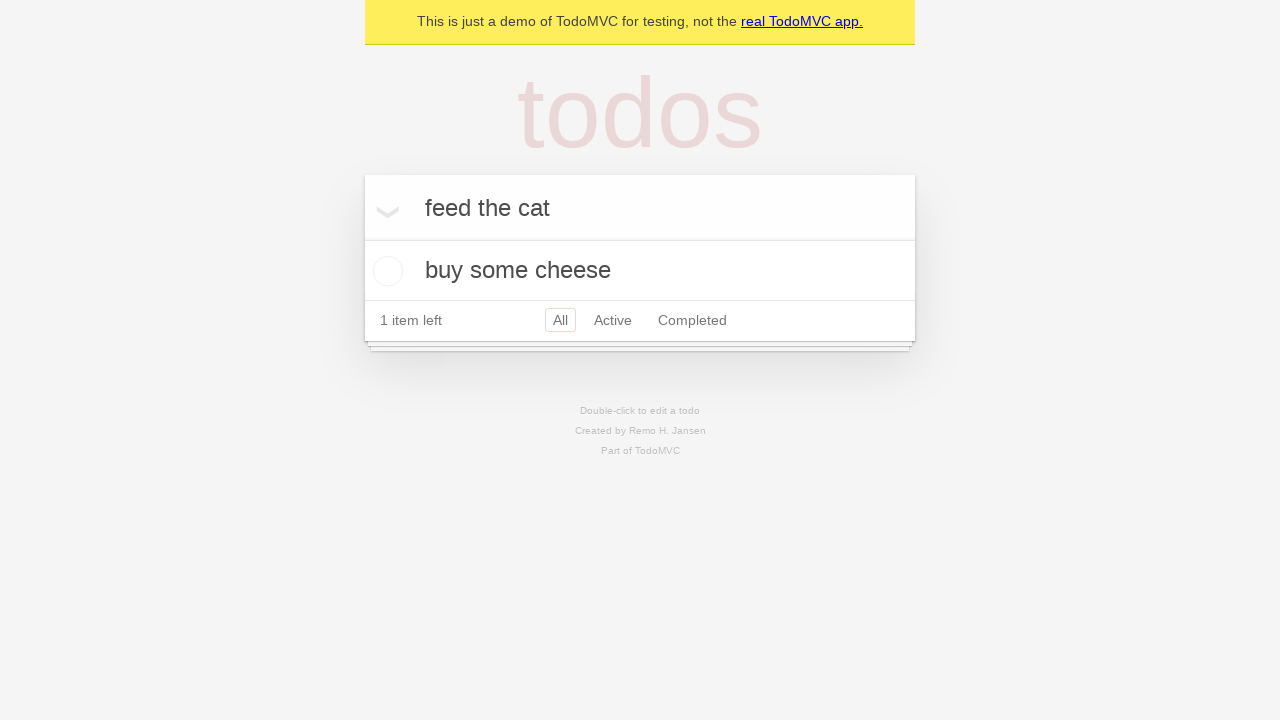

Pressed Enter to add second todo item on internal:attr=[placeholder="What needs to be done?"i]
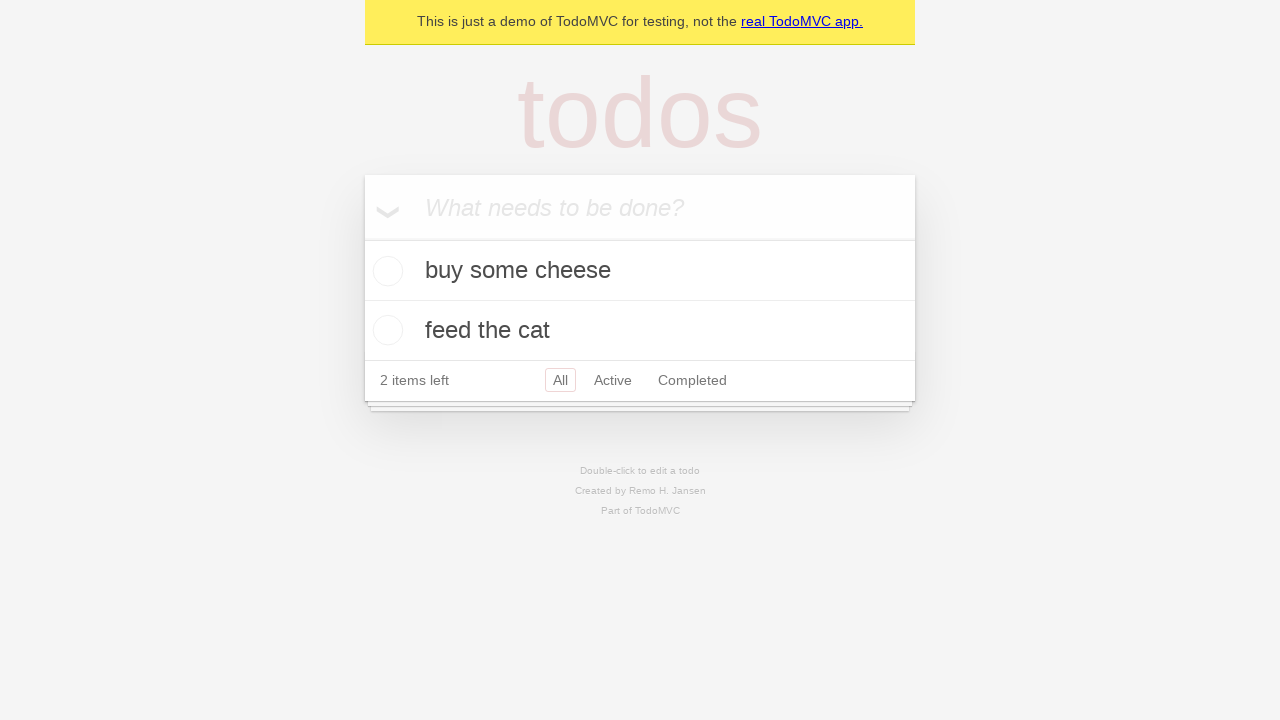

Located first todo item
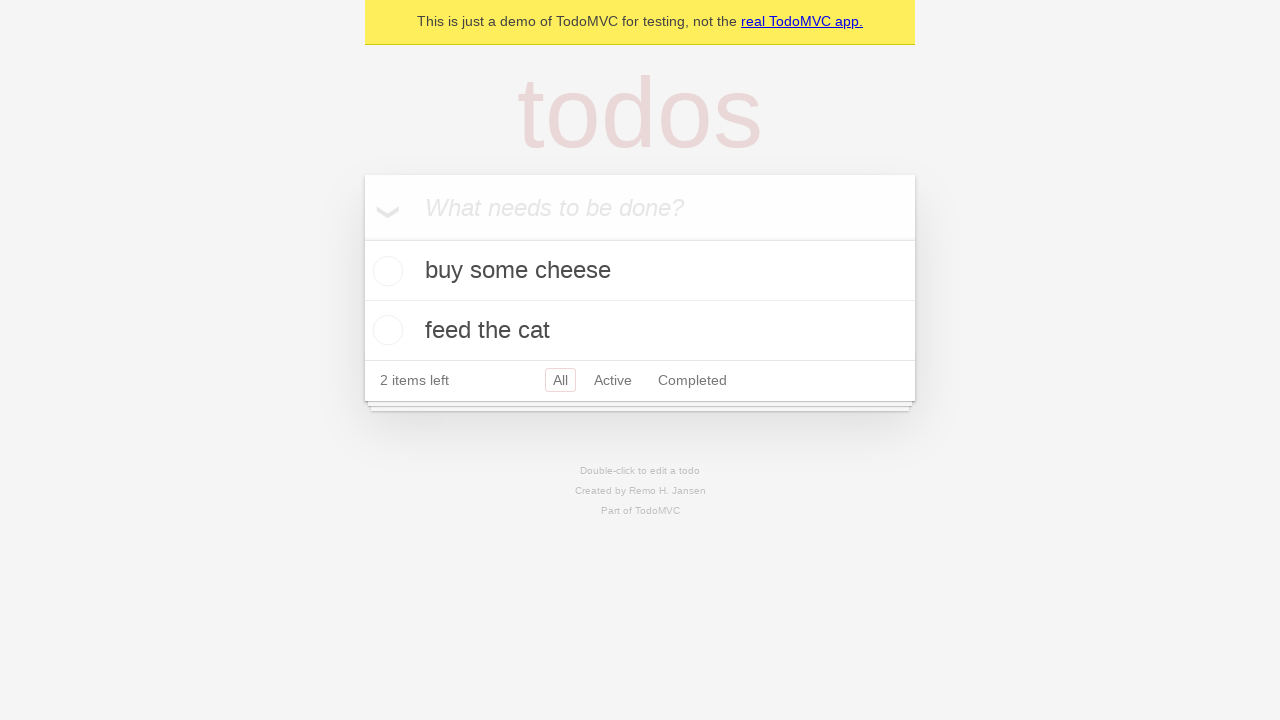

Checked checkbox for first todo item 'buy some cheese' at (385, 271) on internal:testid=[data-testid="todo-item"s] >> nth=0 >> internal:role=checkbox
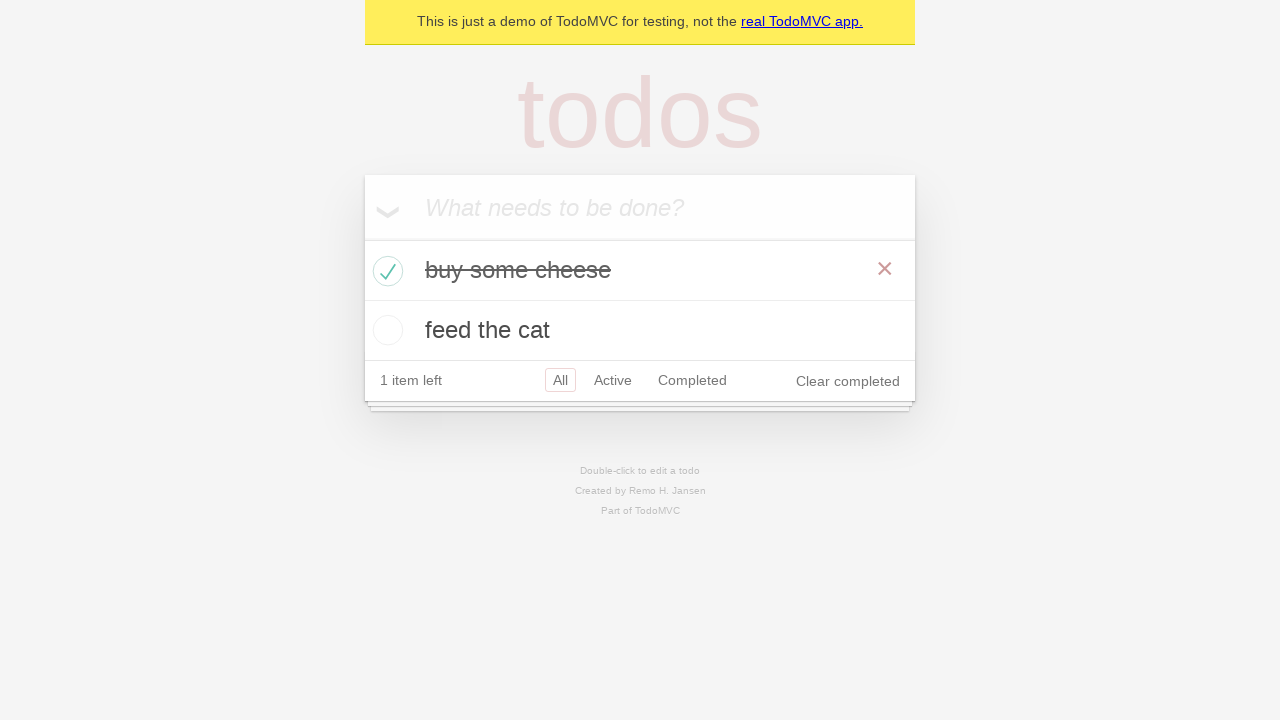

Located second todo item
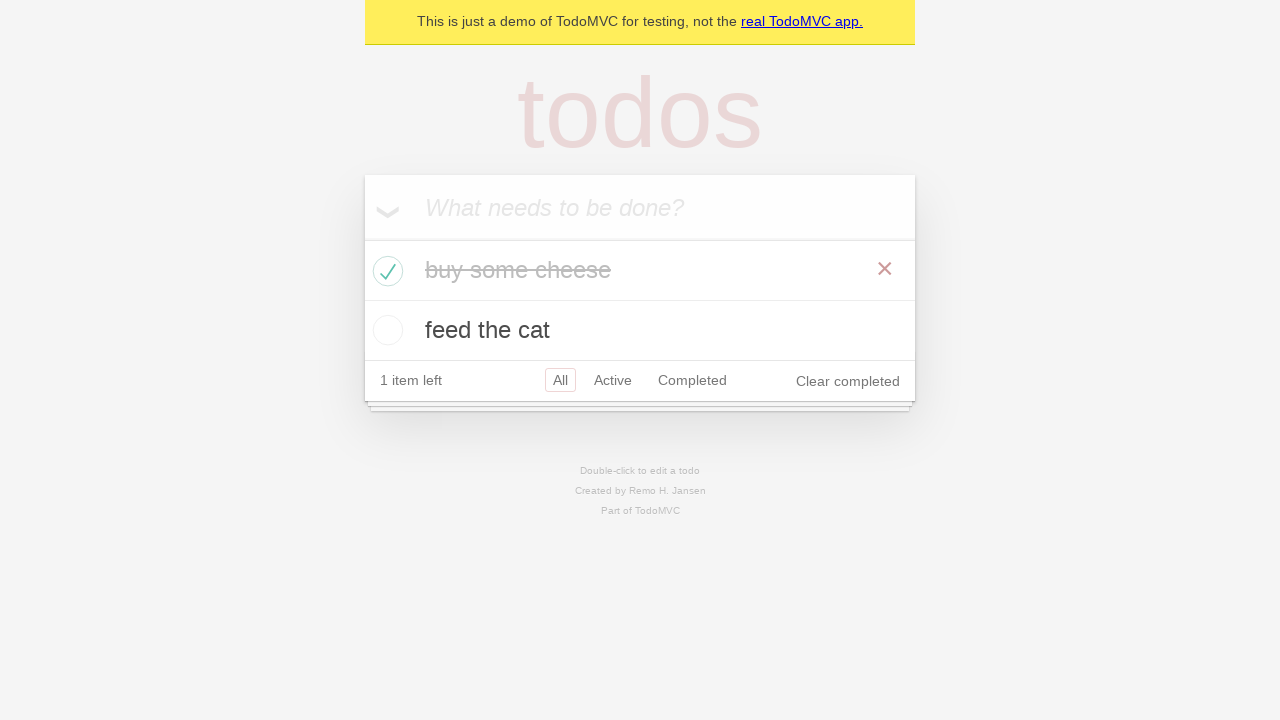

Checked checkbox for second todo item 'feed the cat' at (385, 330) on internal:testid=[data-testid="todo-item"s] >> nth=1 >> internal:role=checkbox
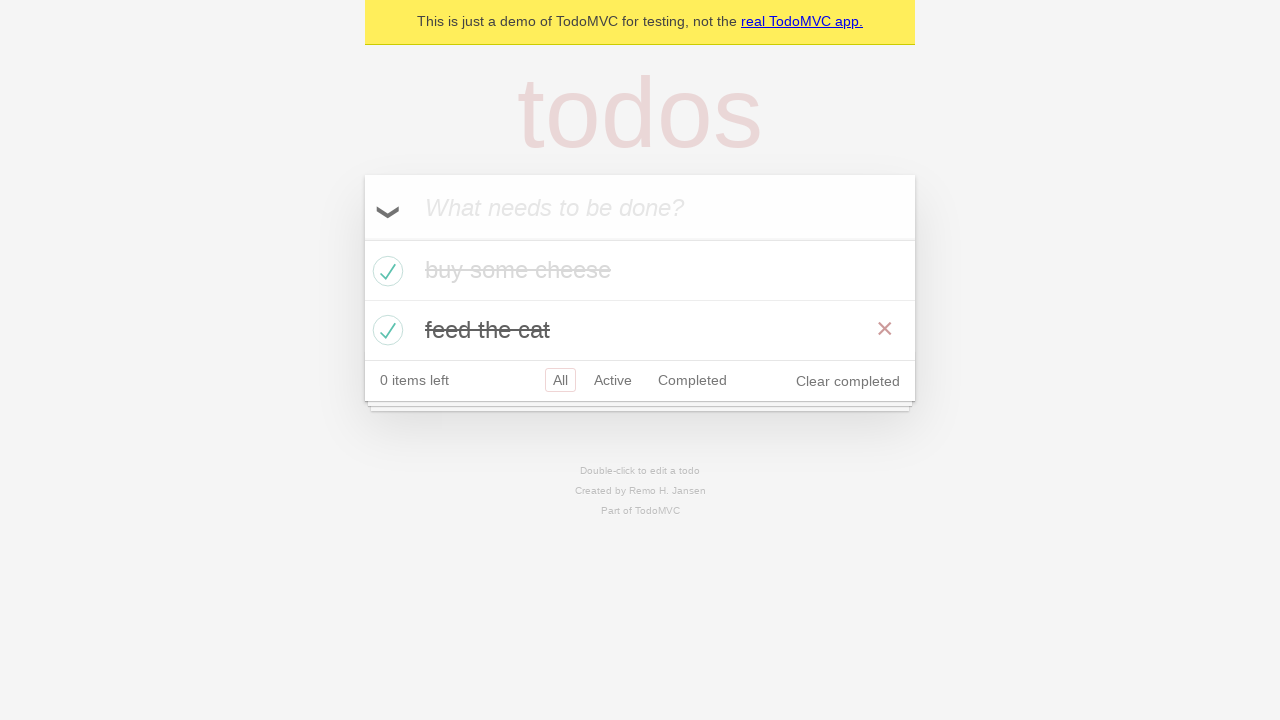

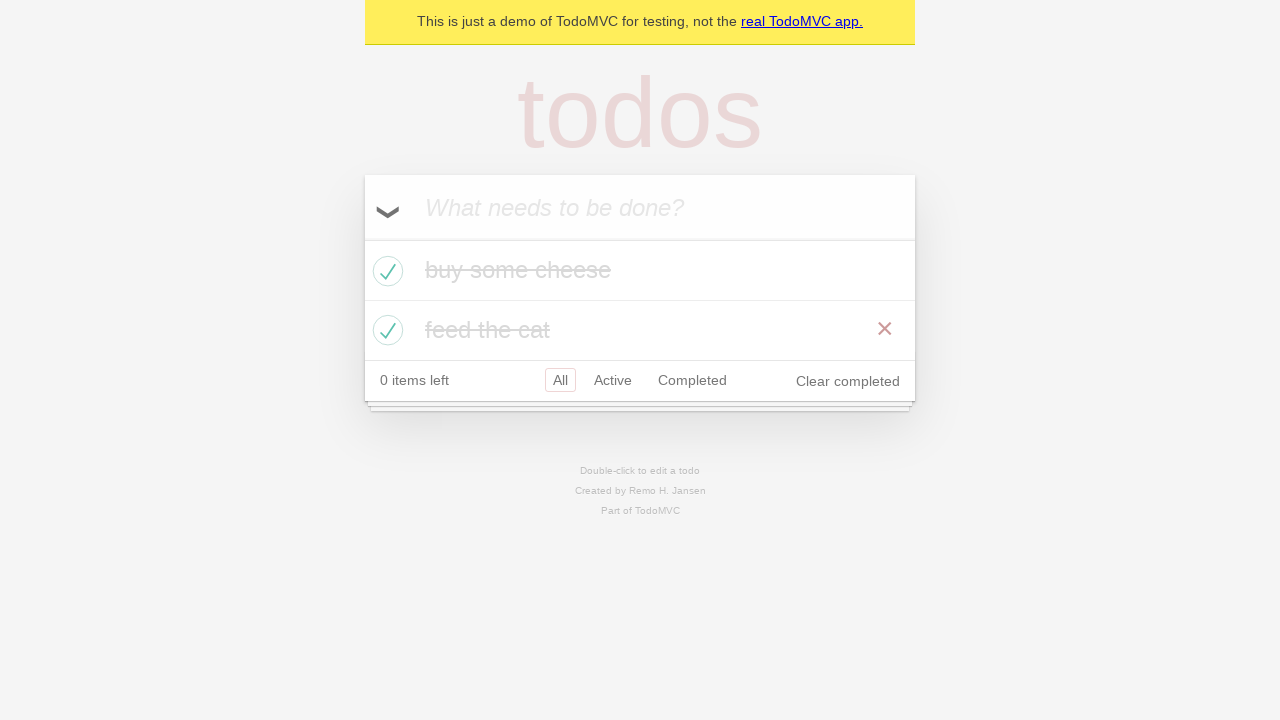